Clicks on Jackets category from home page

Starting URL: https://bearstore-testsite.smartbear.com/

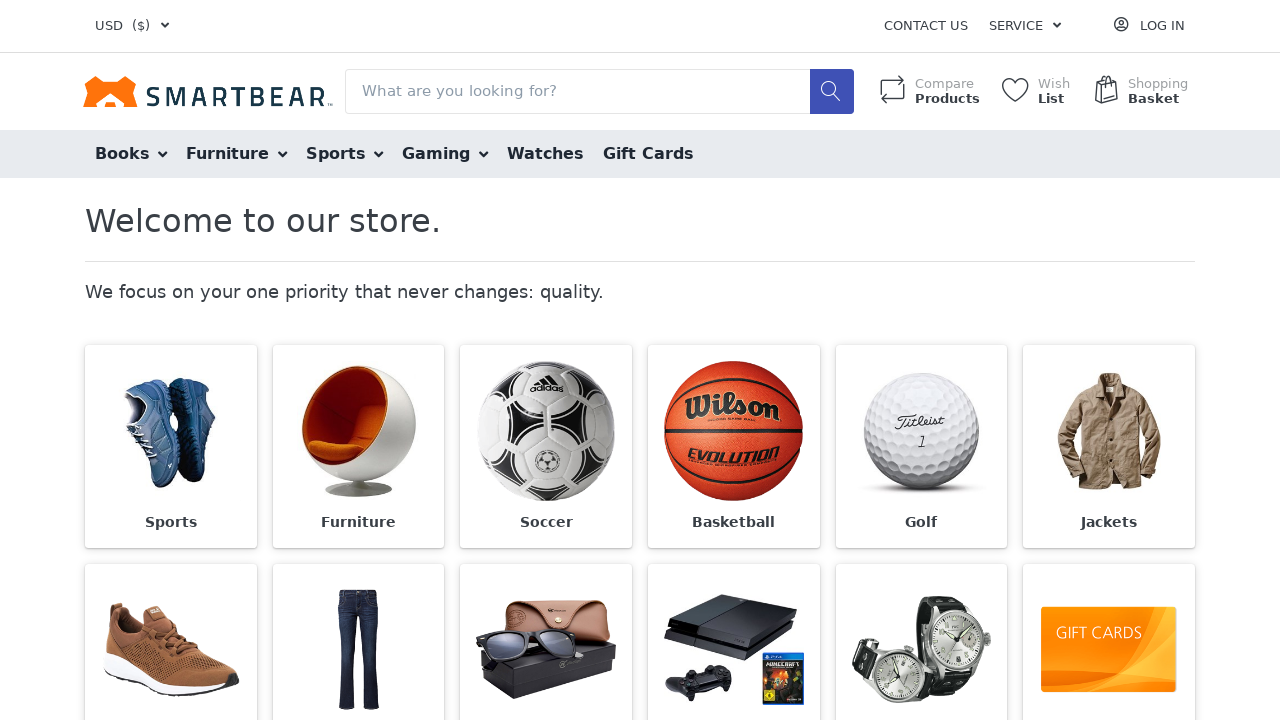

Clicked on Jackets category from home page at (1109, 522) on xpath=//span[text()='Jackets']
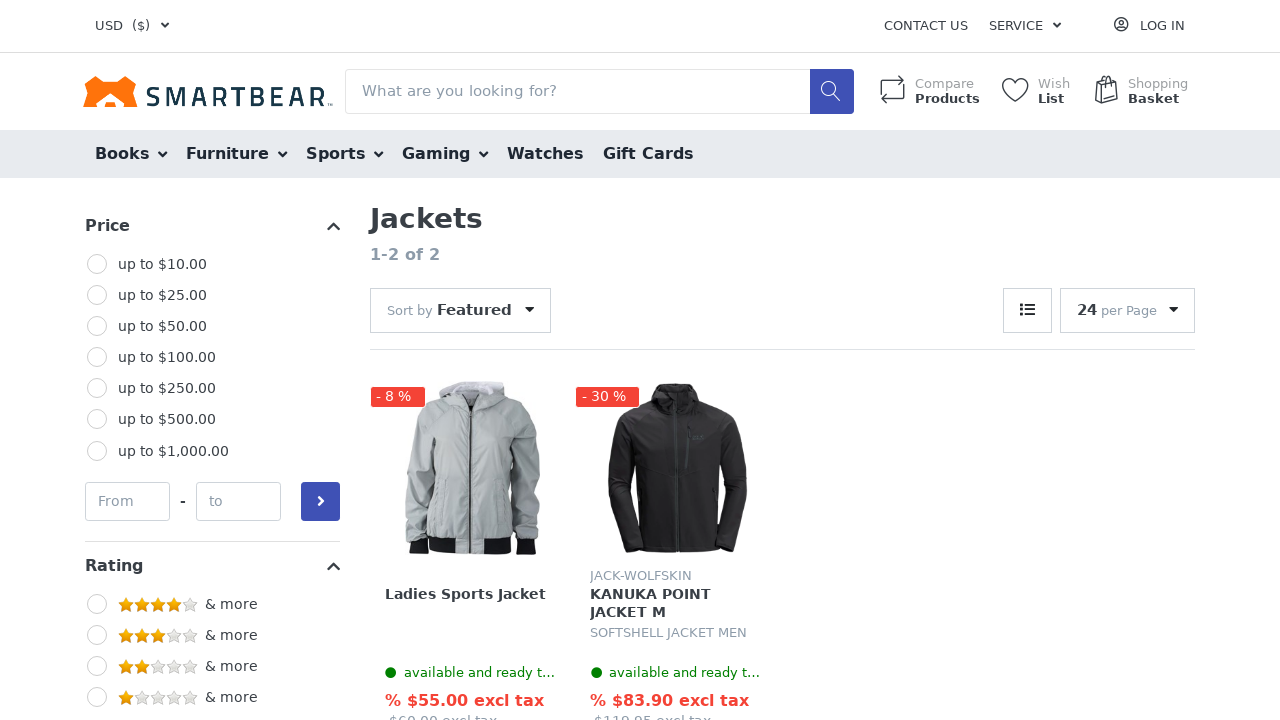

Jackets page loaded (DOM content ready)
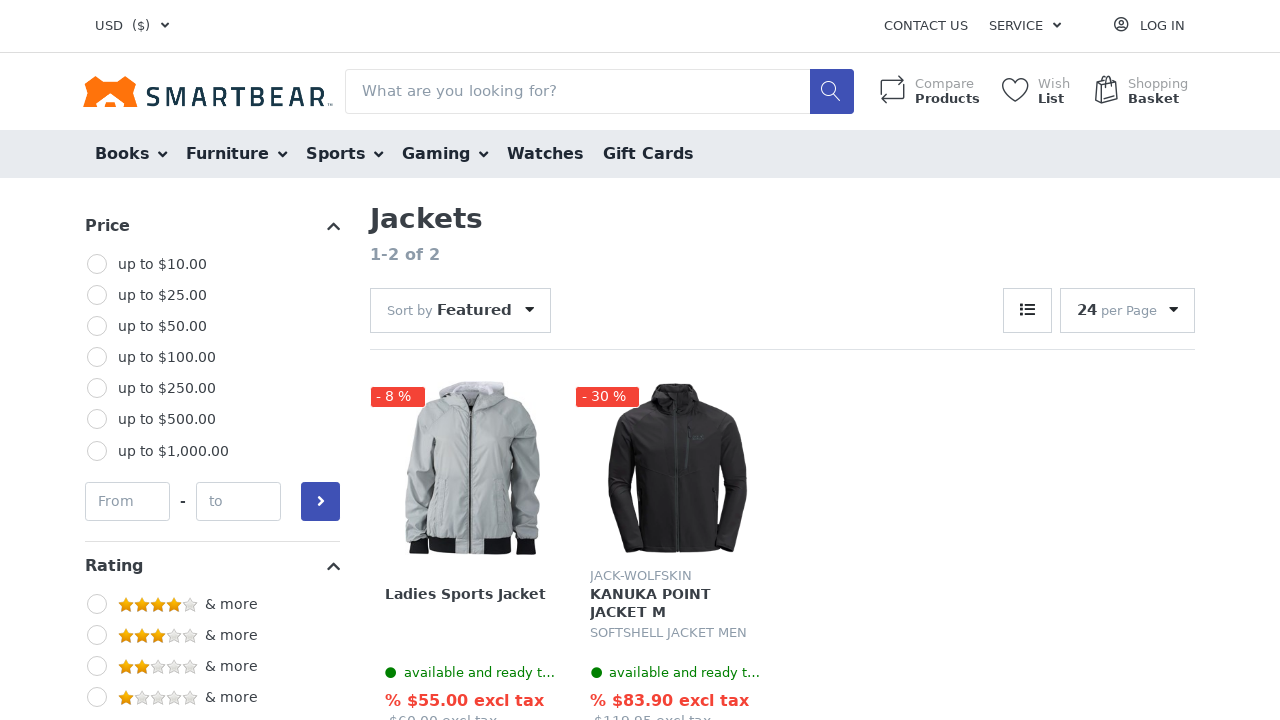

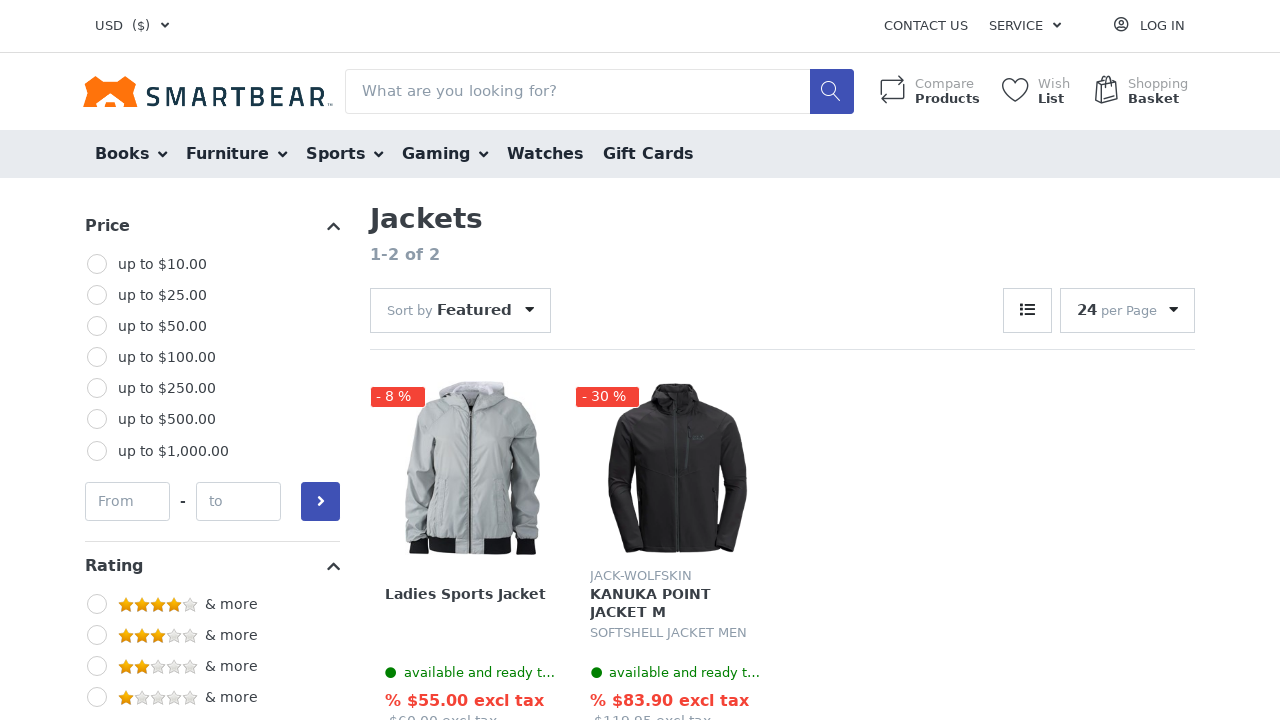